Tests a grocery shopping website by searching for products containing "ca", verifying product counts, adding items to cart both by index and dynamically by name (Cashews), and verifying the brand logo text.

Starting URL: https://rahulshettyacademy.com/seleniumPractise/#/

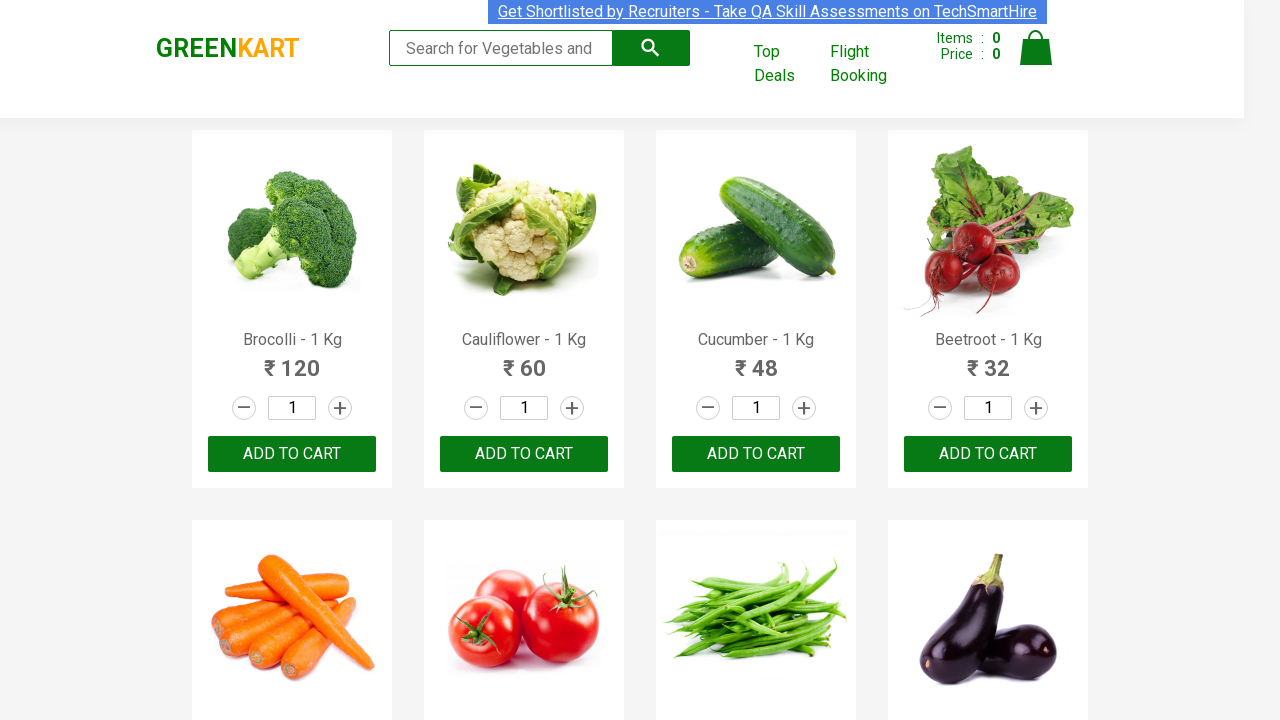

Typed 'ca' in search box to filter products on .search-keyword
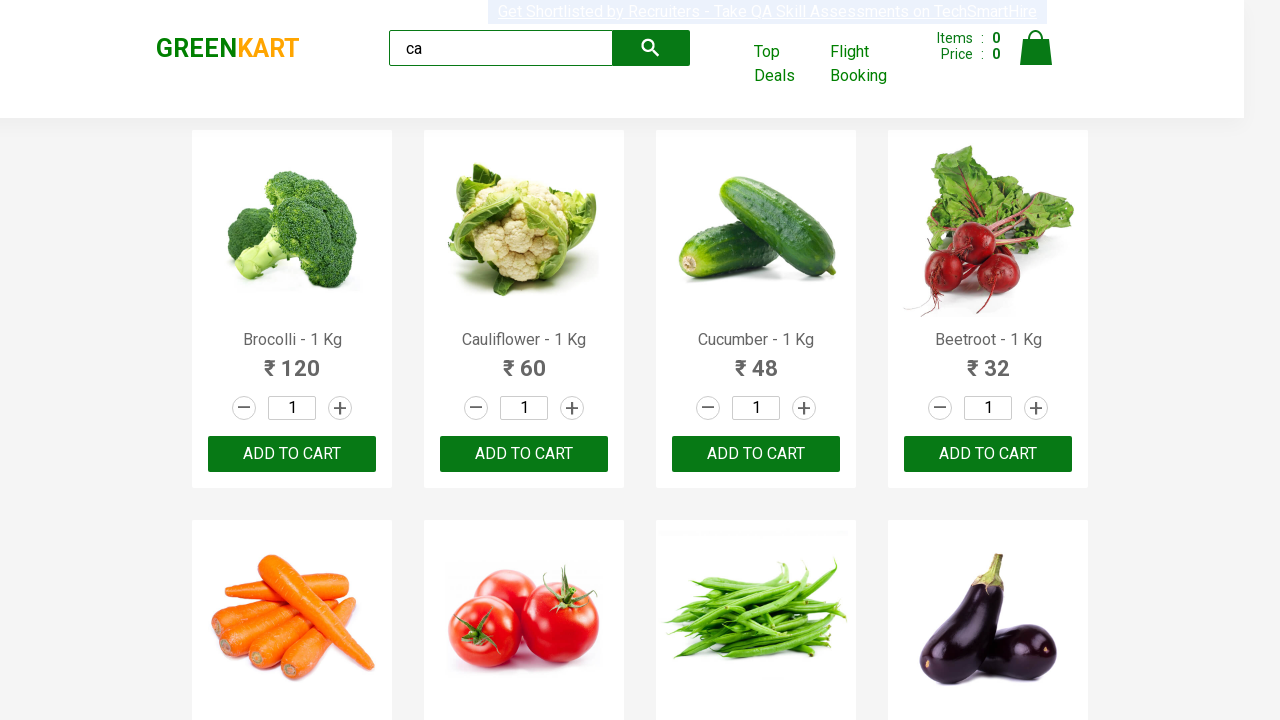

Waited 2 seconds for products to load
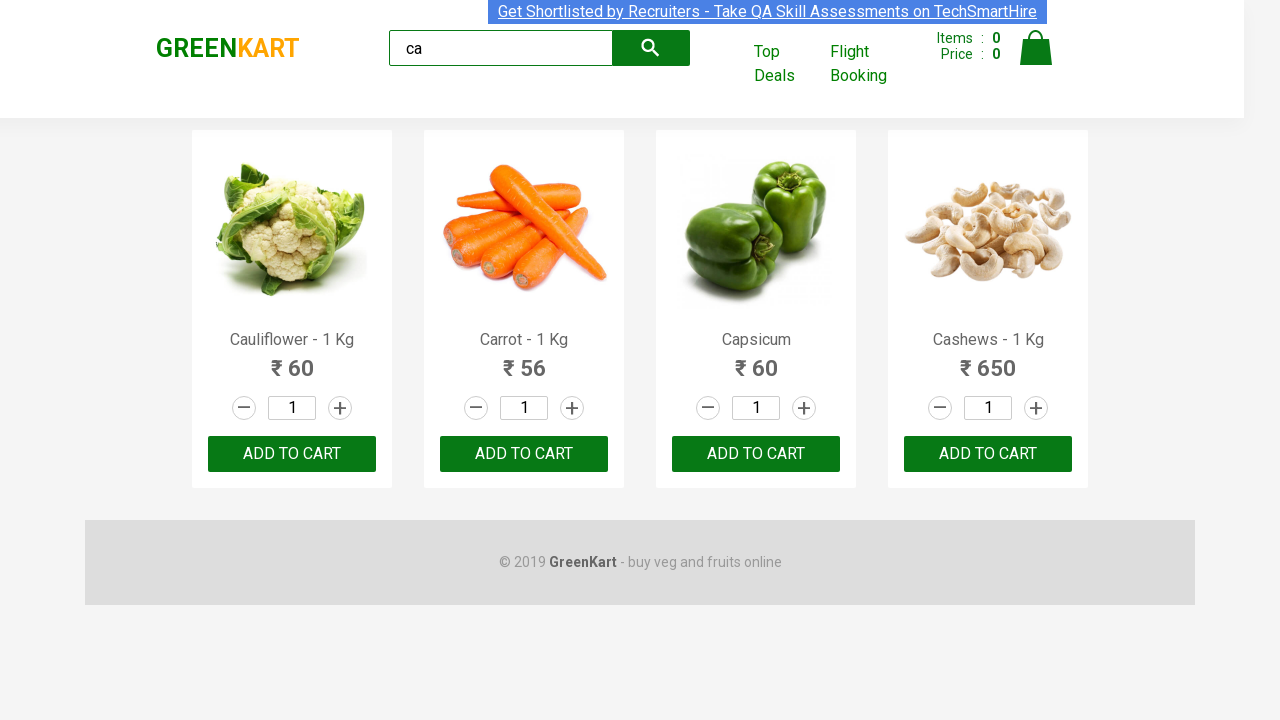

Verified product elements are displayed on page
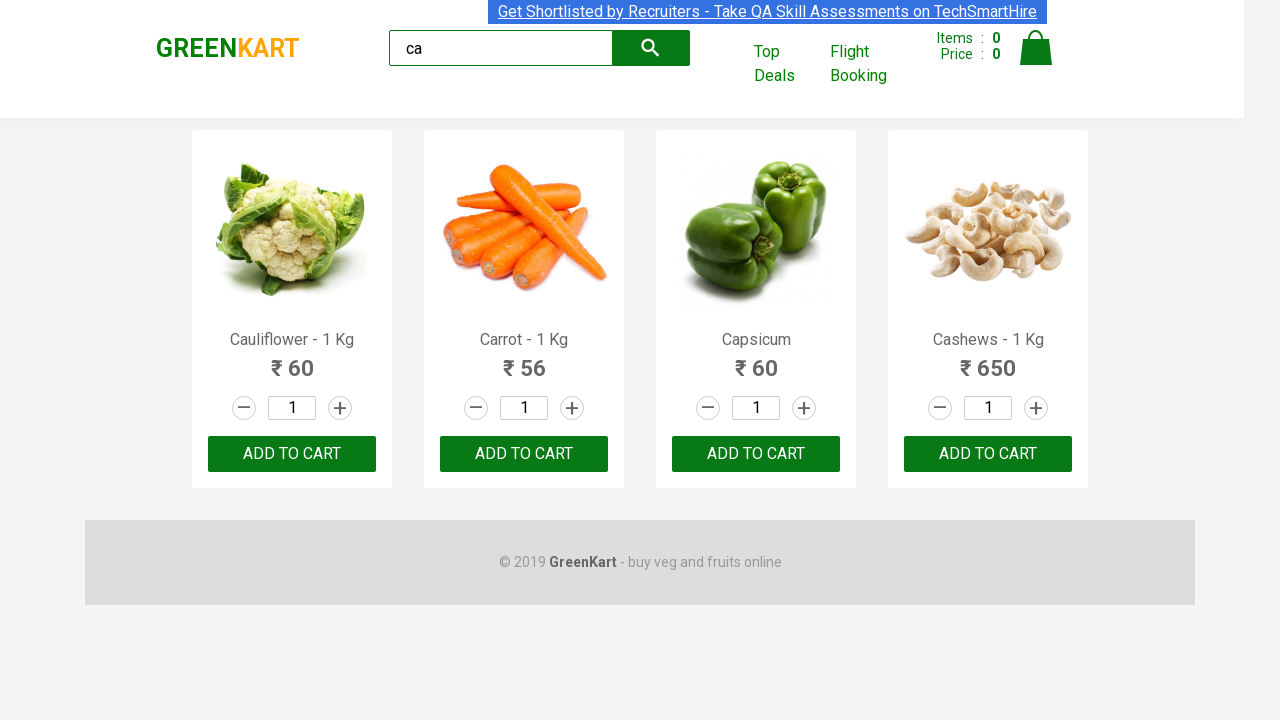

Clicked ADD TO CART button on 3rd product (index 2) at (756, 454) on .products .product >> nth=2 >> text=ADD TO CART
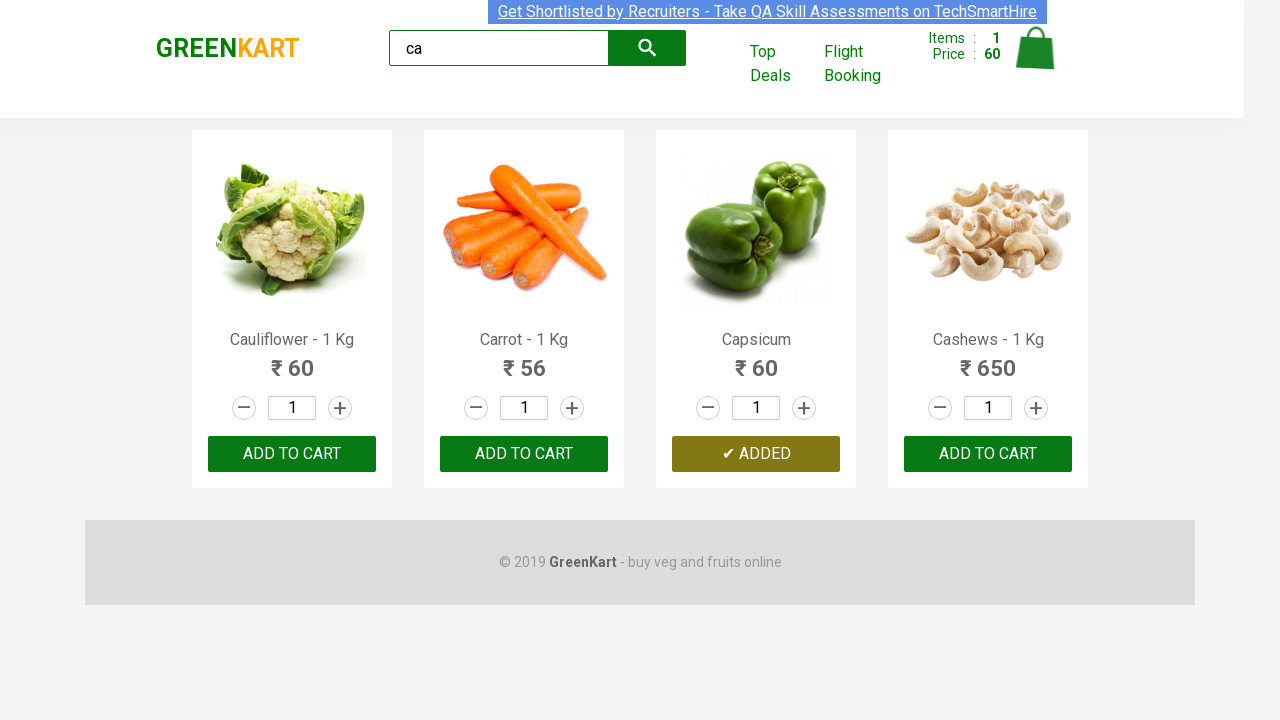

Retrieved product count: 4 products containing 'ca'
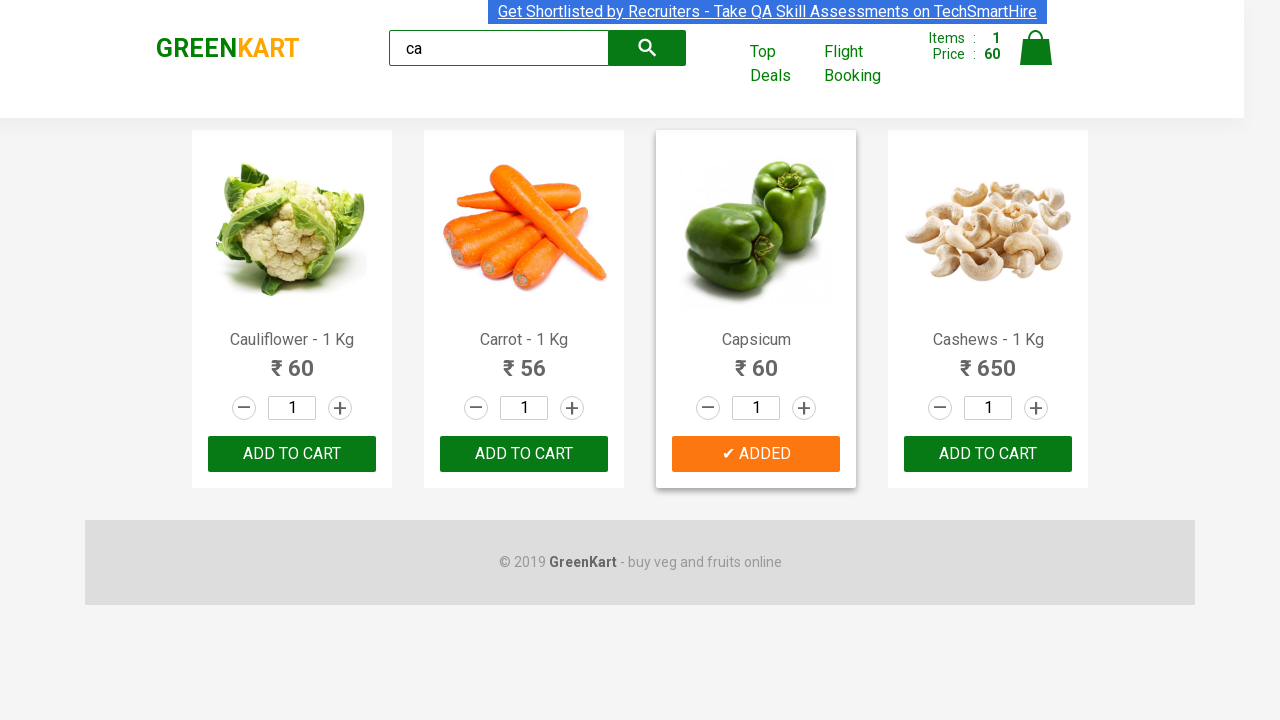

Found and clicked ADD TO CART for Cashews product at index 3 at (988, 454) on .products .product >> nth=3 >> button
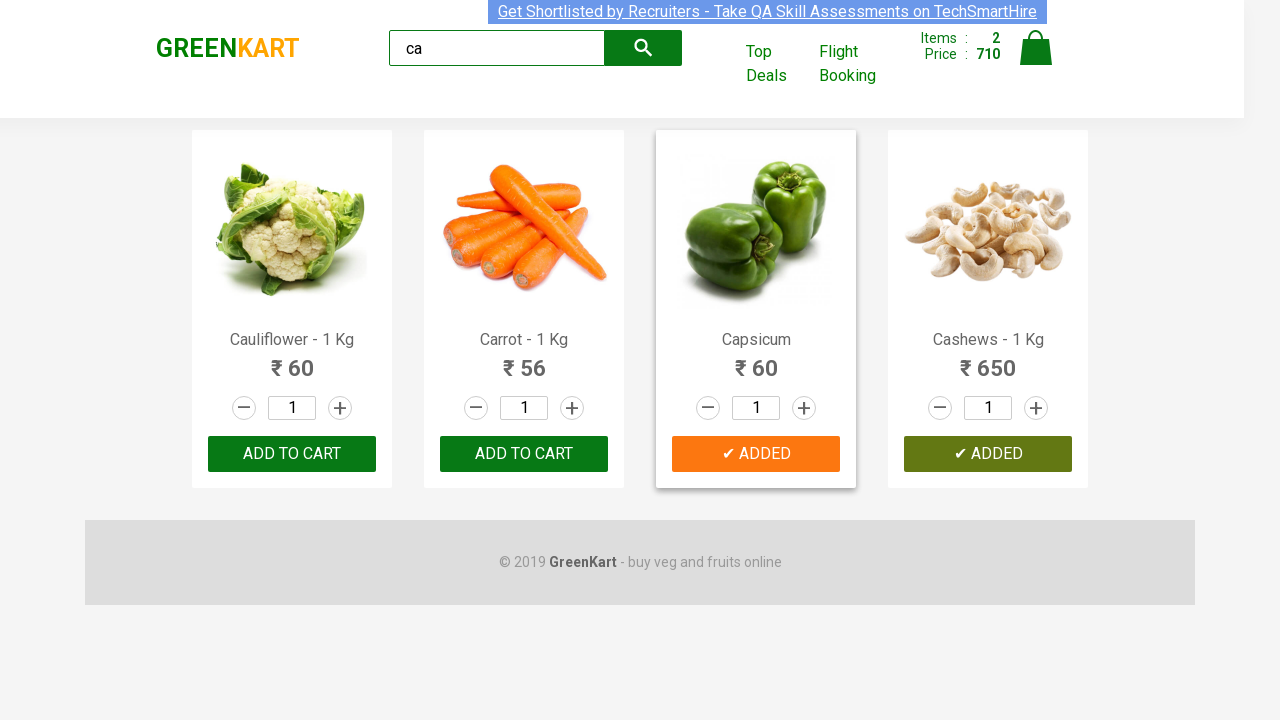

Retrieved brand logo text: GREENKART
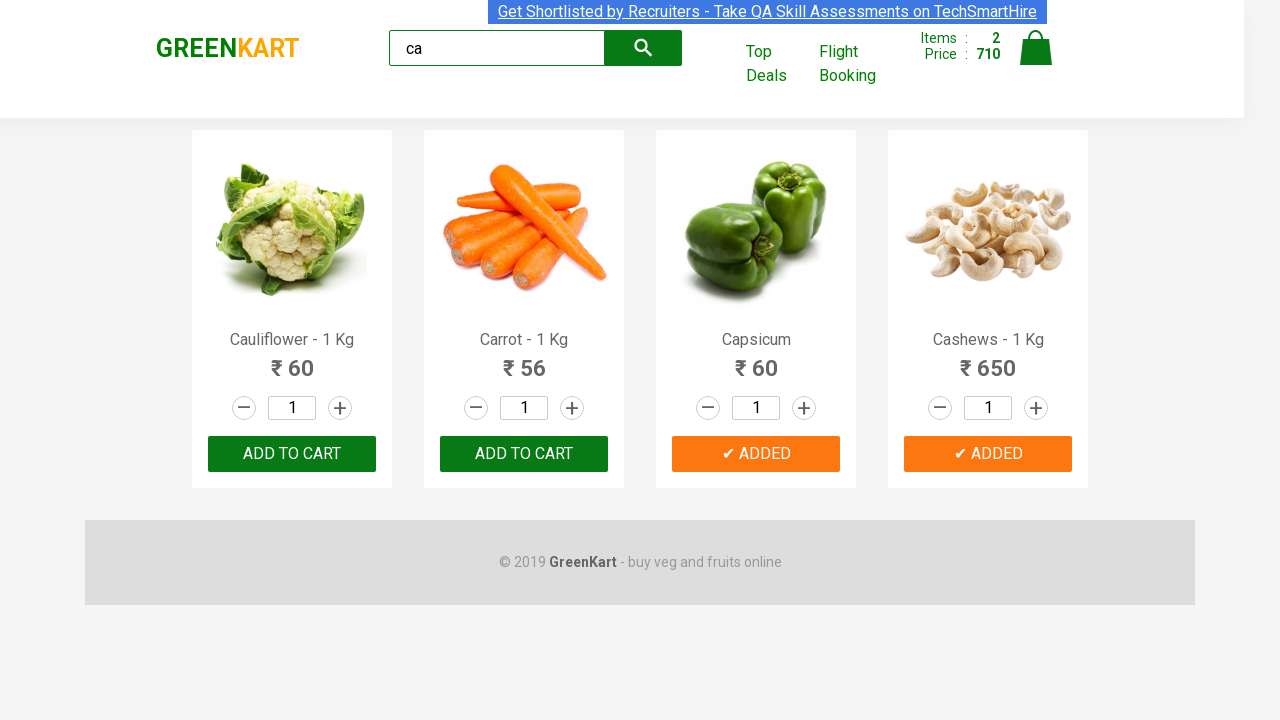

Clicked ADD TO CART button on 3rd product again for verification at (756, 454) on .products .product >> nth=2 >> text=ADD TO CART
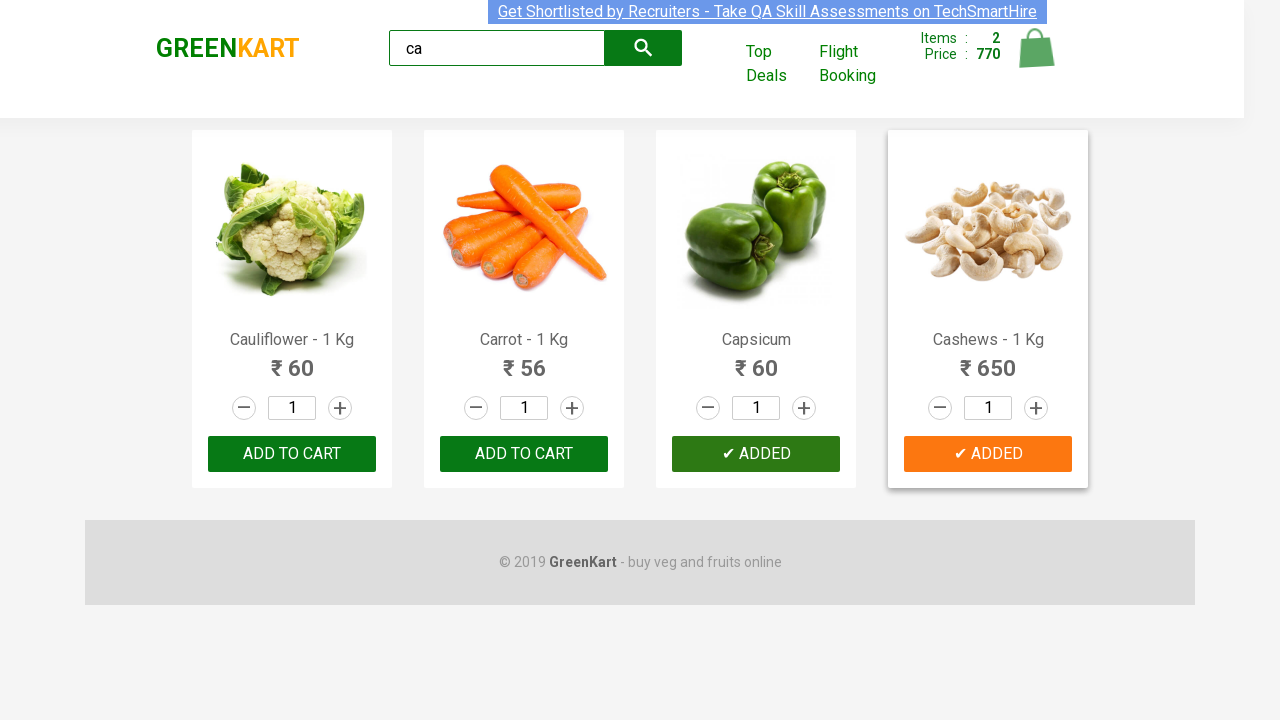

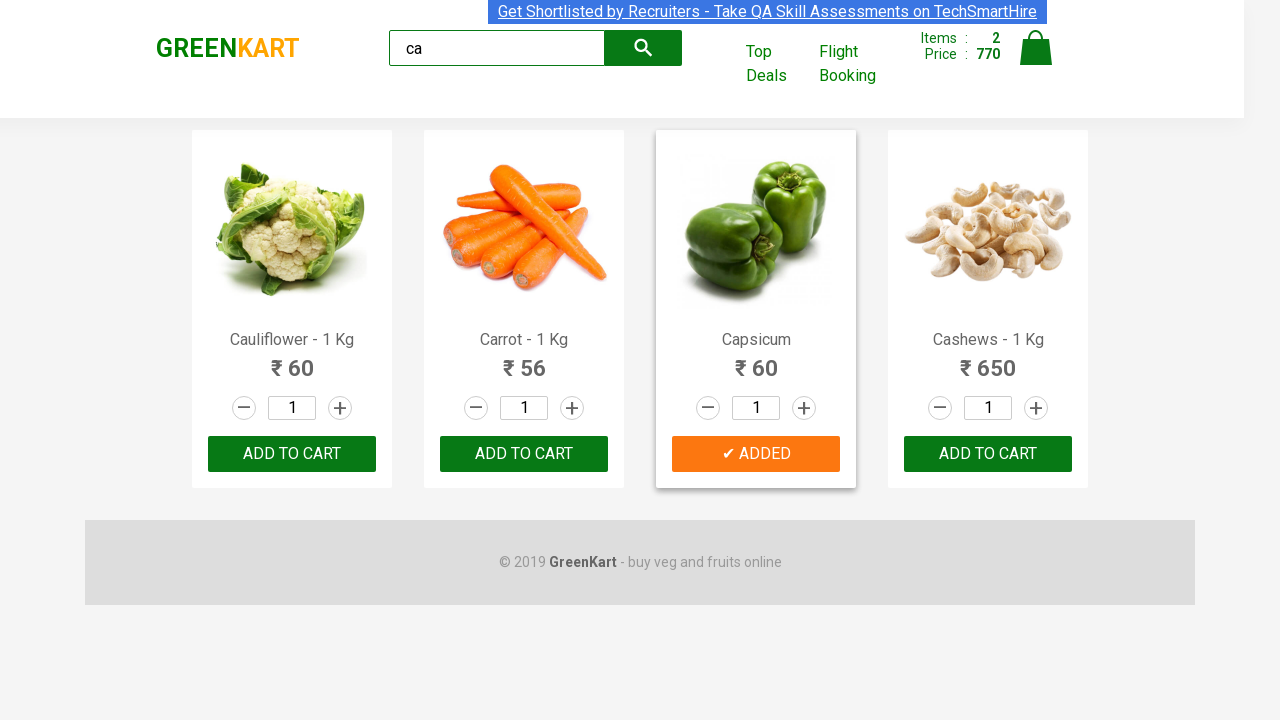